Tests select dropdown functionality by selecting options by index, value, and visible text

Starting URL: https://www.wjx.cn/jq/14514689.aspx

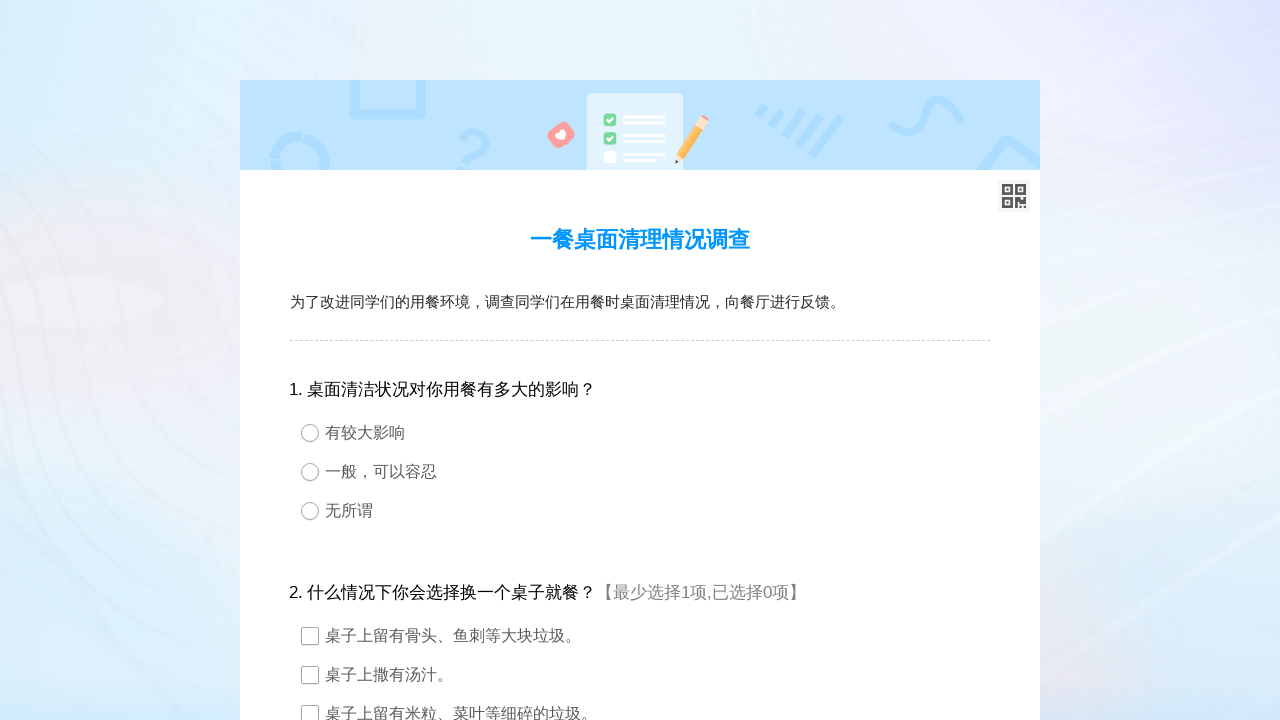

Waited for select dropdown #q7 to load
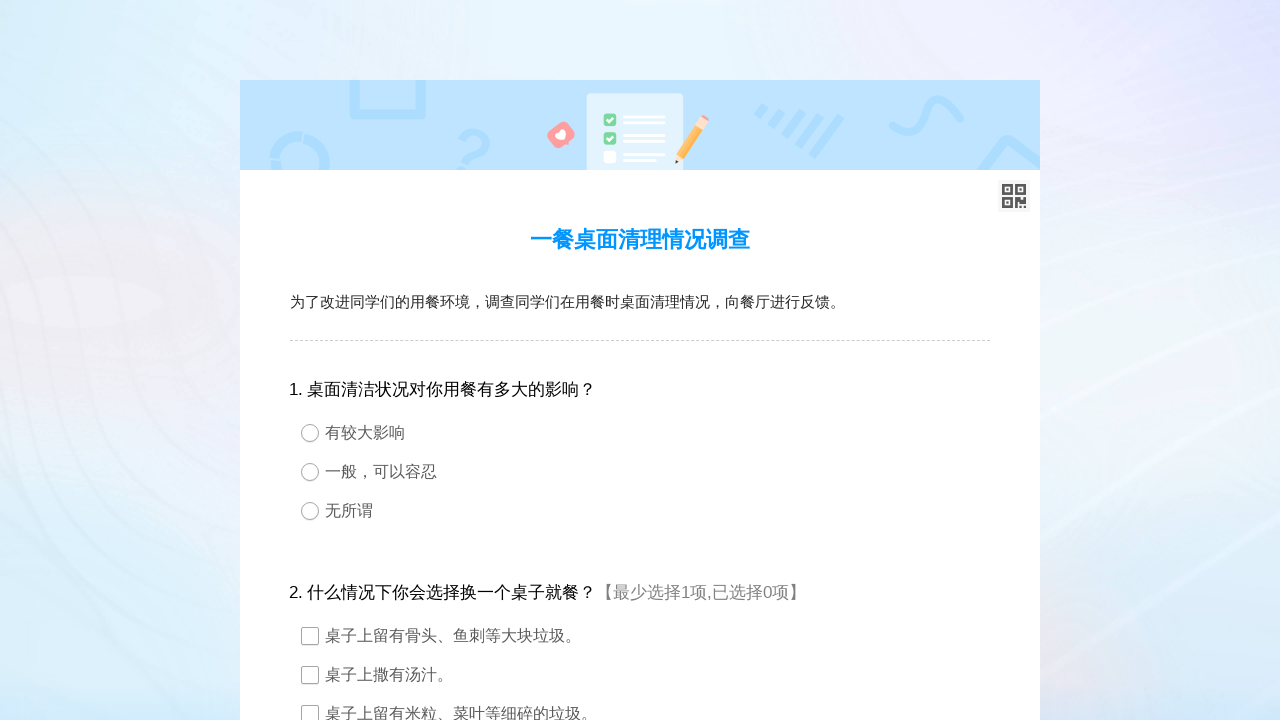

Selected option by index 2 from dropdown #q7 on #q7
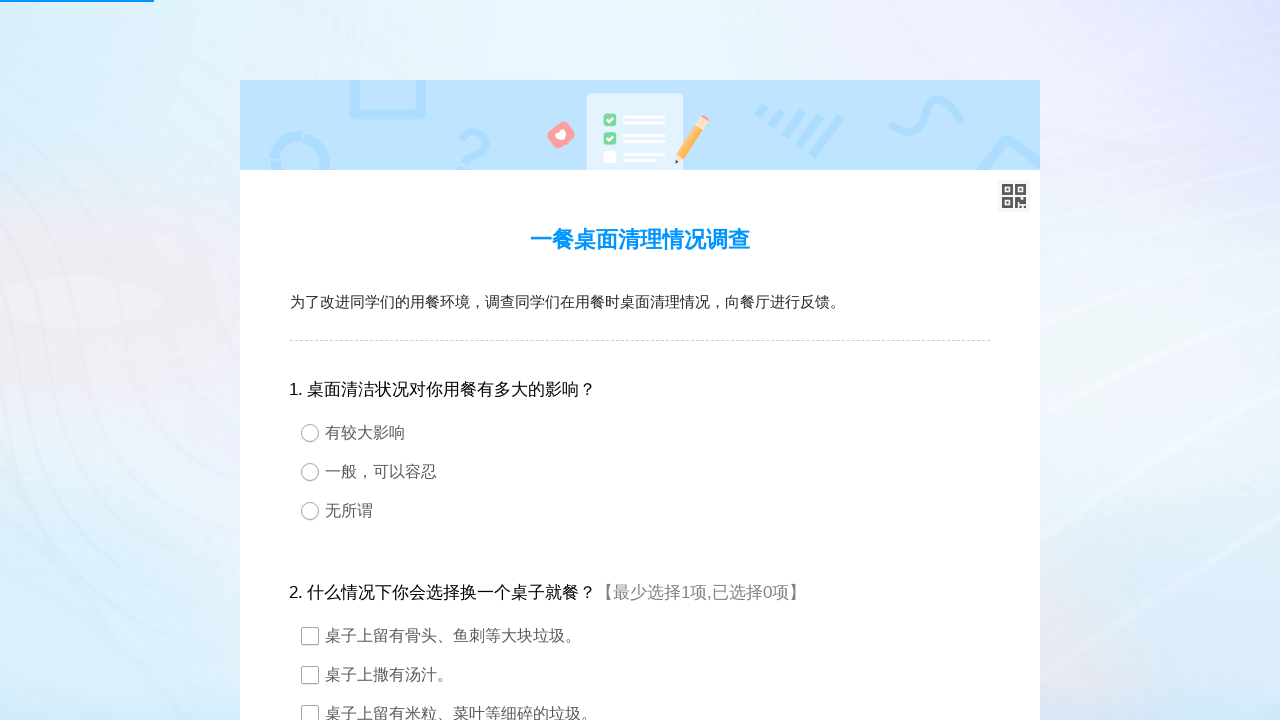

Selected option with value '3' from dropdown #q7 on #q7
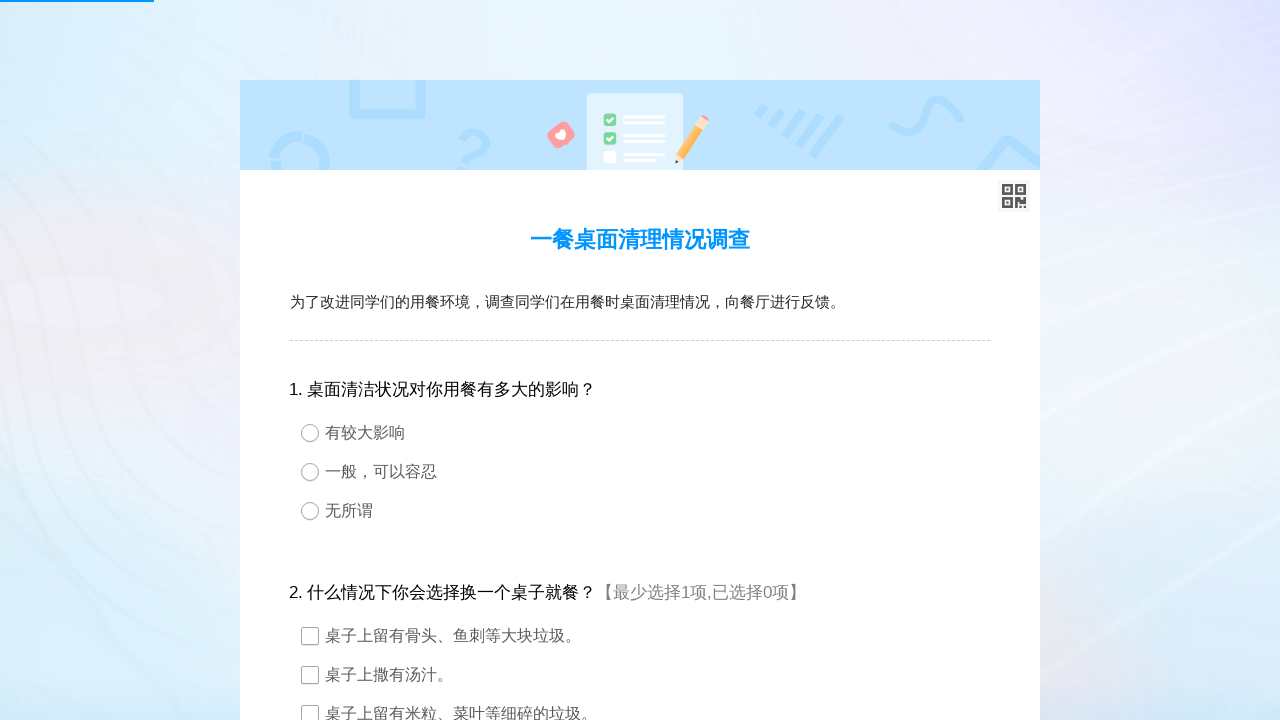

Selected option with visible text '家具/工艺品/玩具' from dropdown #q7 on #q7
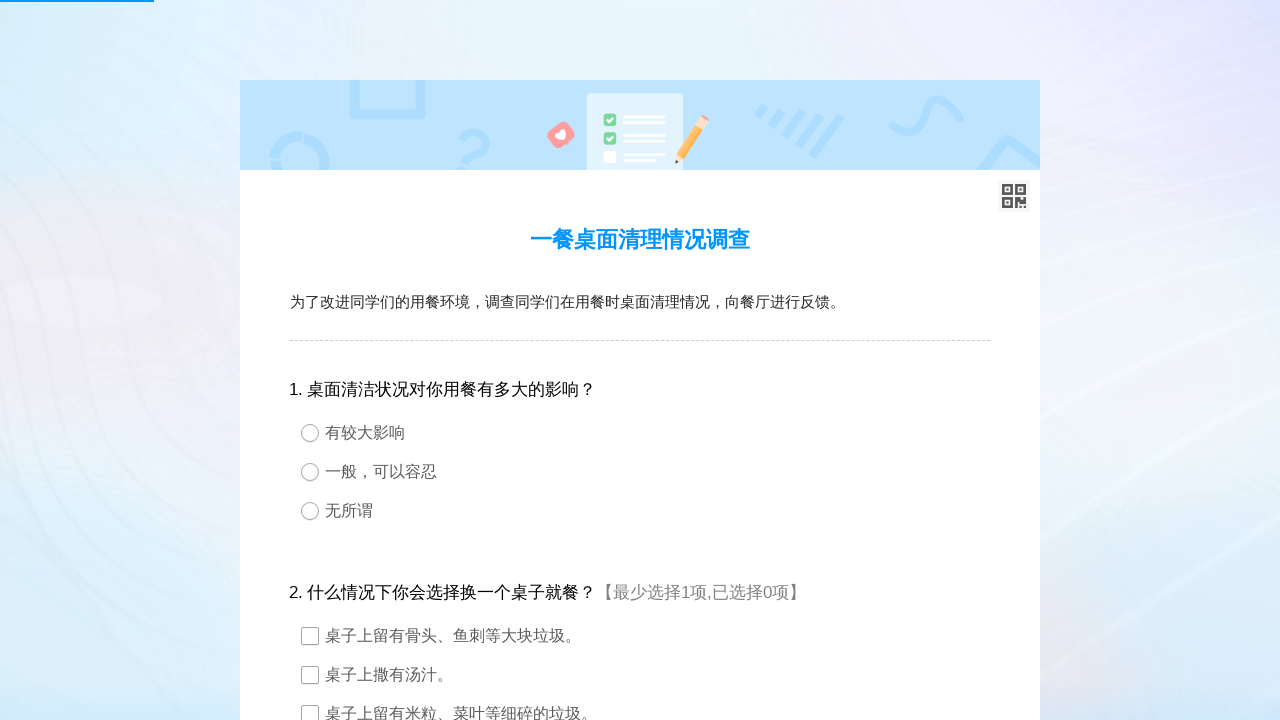

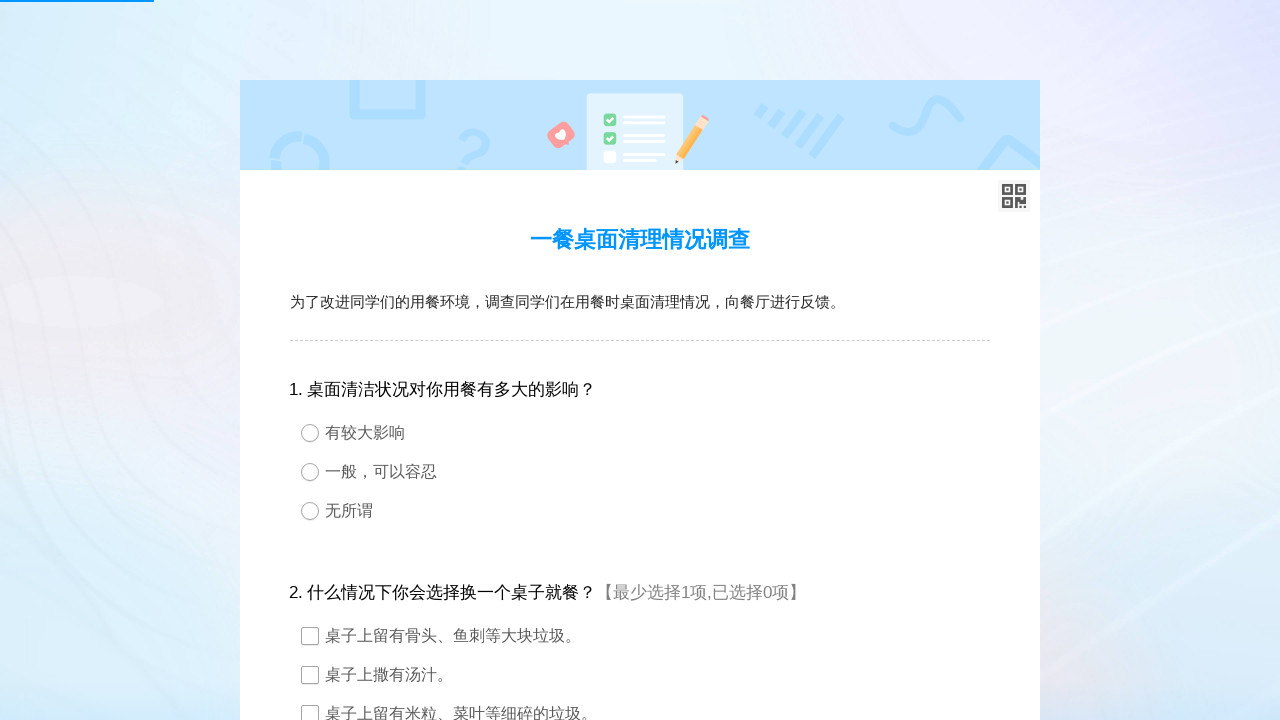